Tests the "Yes" radio button selection and verifies the displayed result text

Starting URL: https://demoqa.com/radio-button

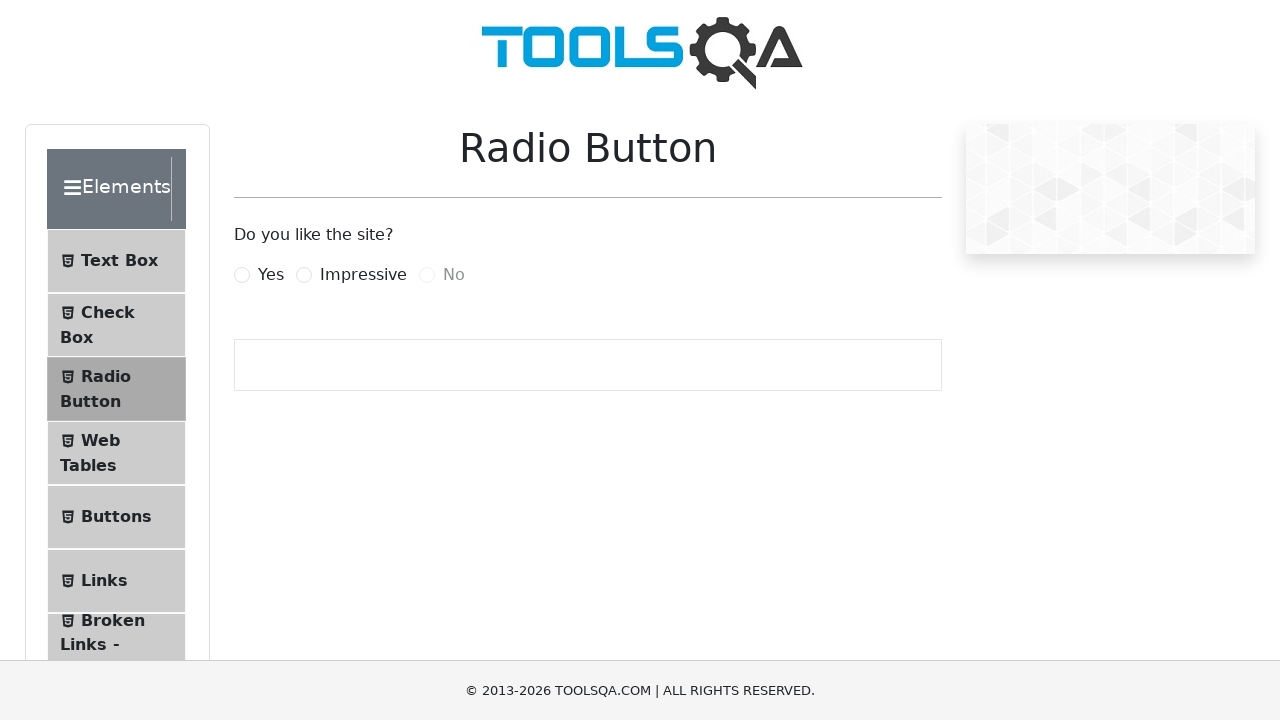

Clicked the 'Yes' radio button at (271, 275) on xpath=//label[normalize-space()='Yes']
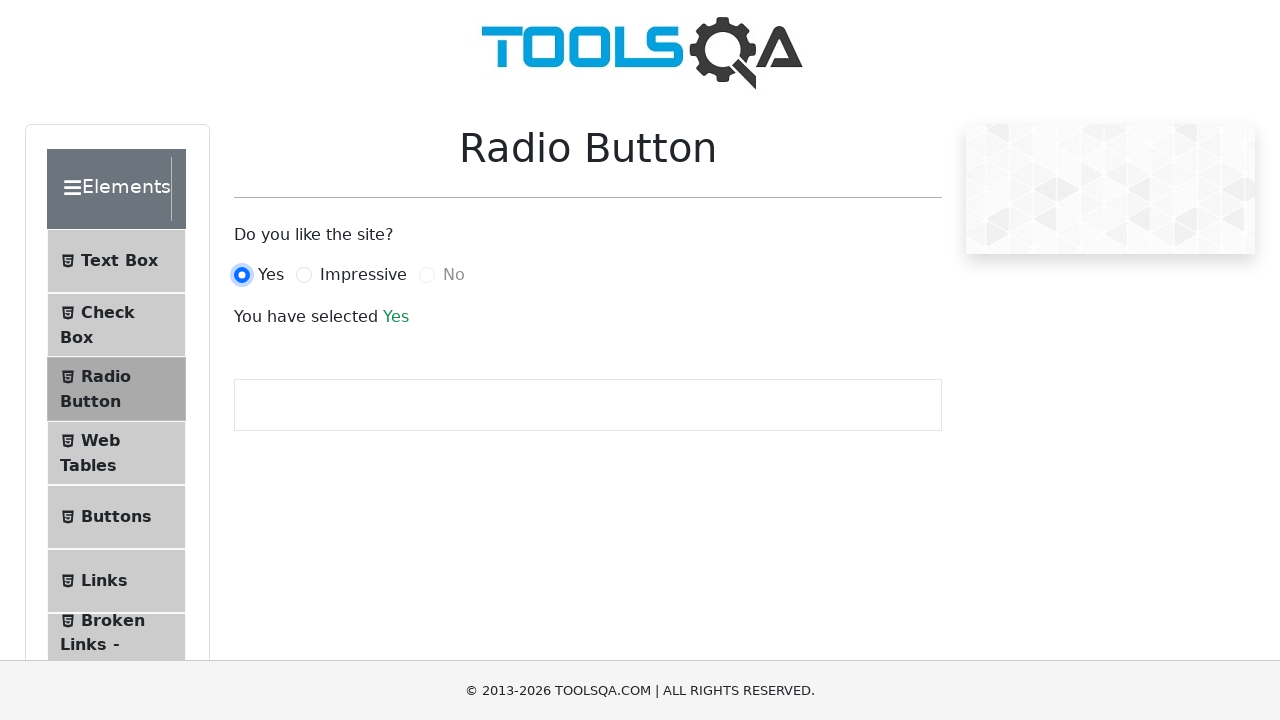

Result element loaded
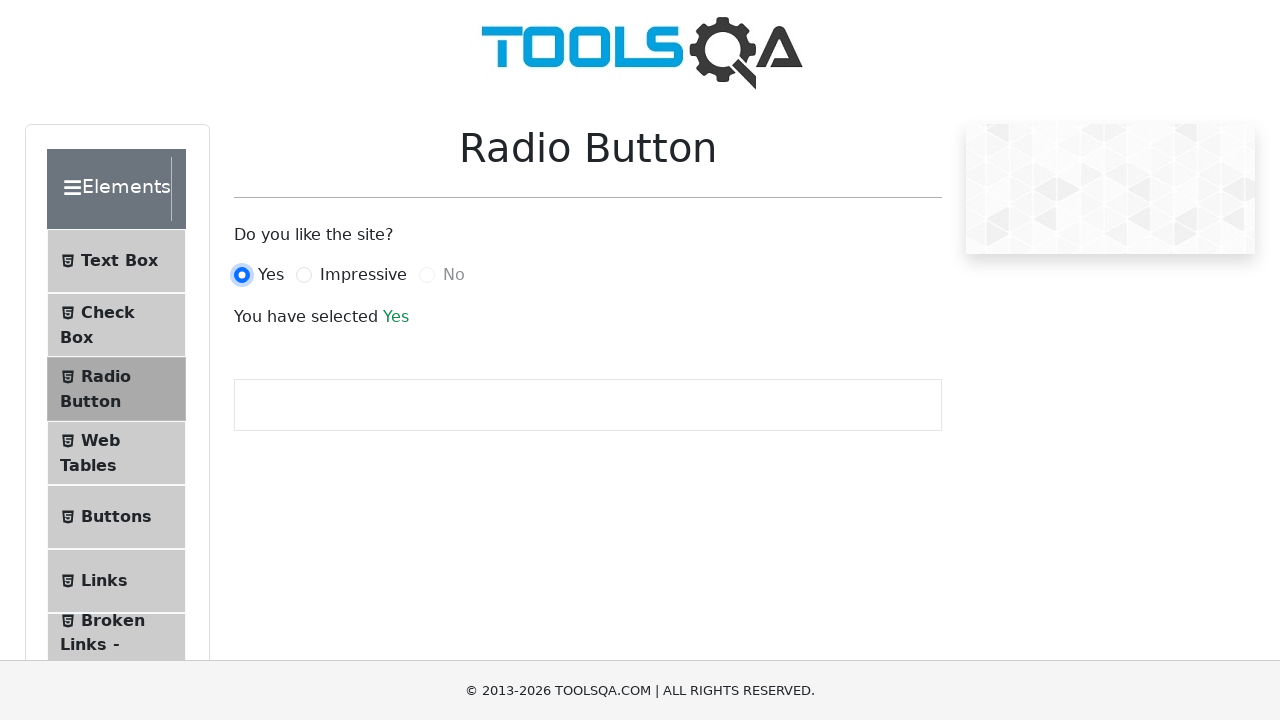

Located result element with success class
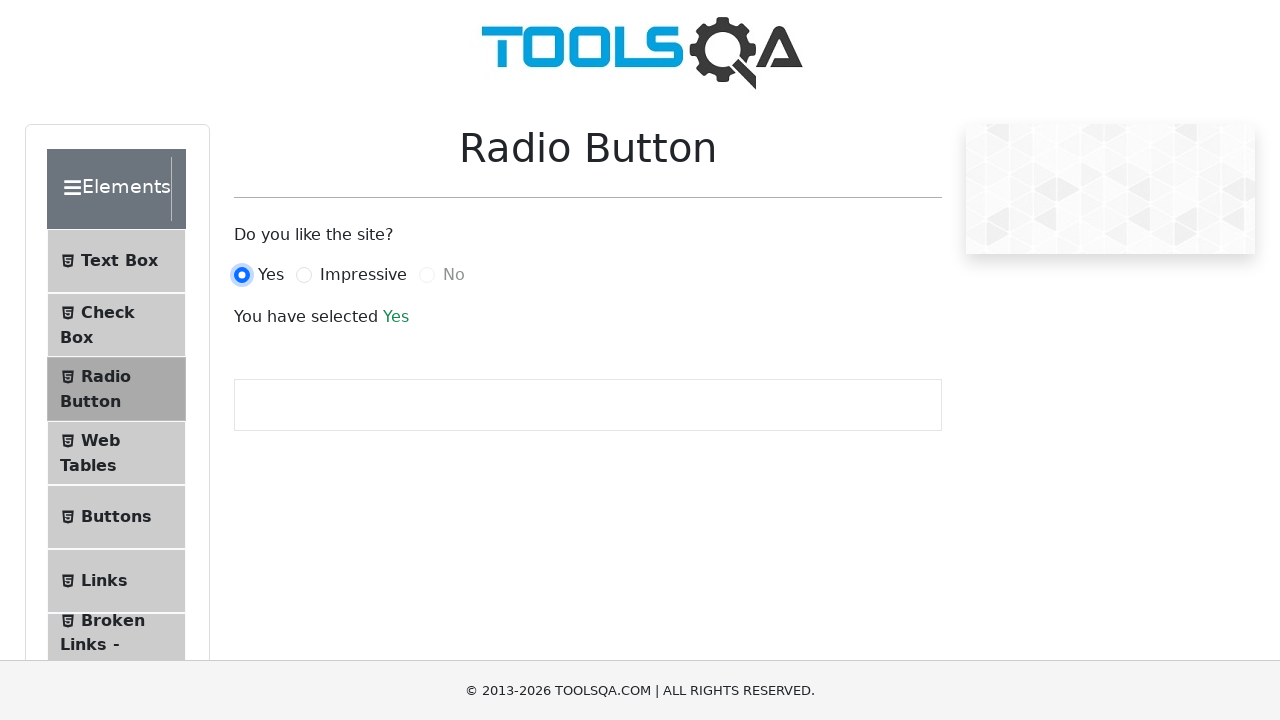

Verified result element is visible
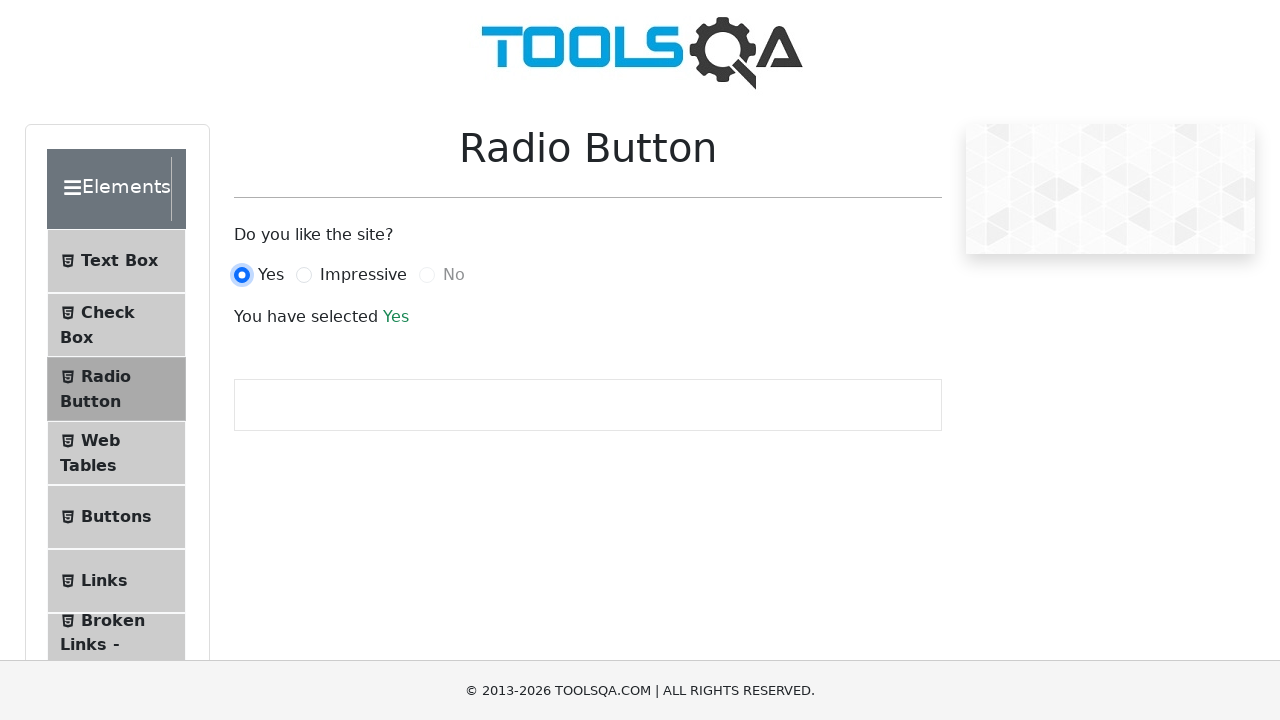

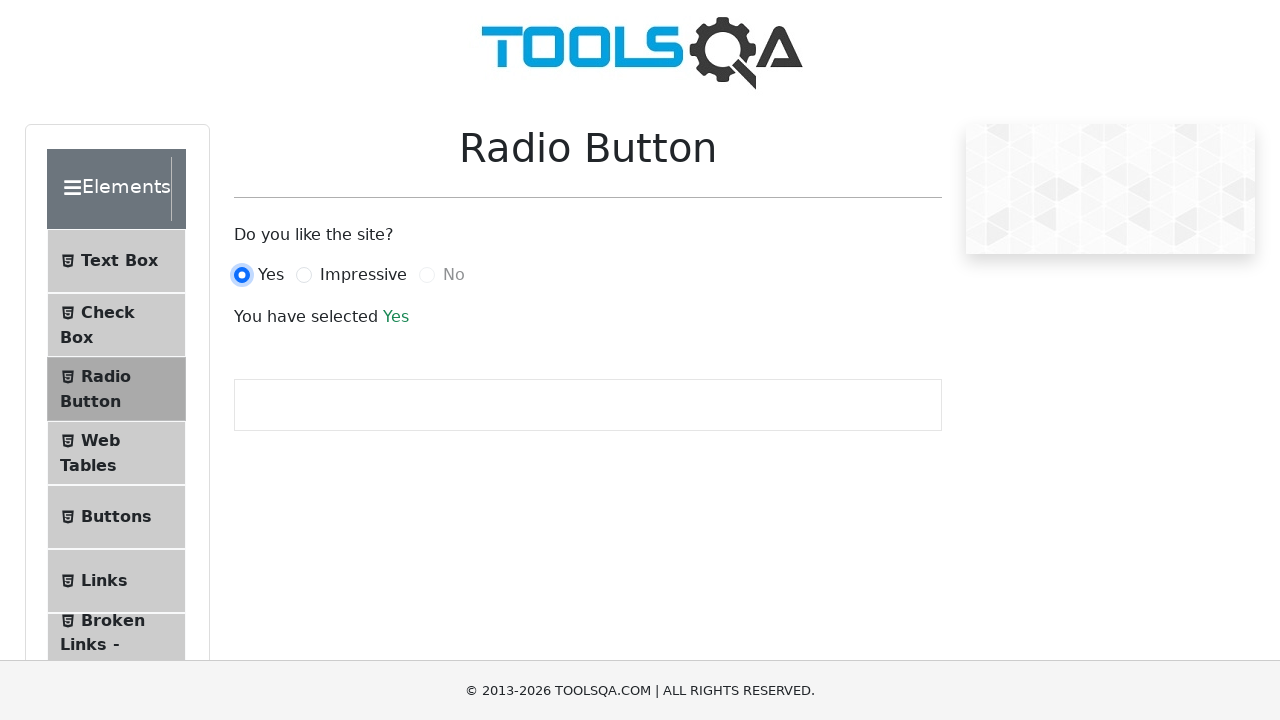